Tests frame navigation by switching to frame5, locating a link containing 'a9t9', and clicking on it to test iframe interaction functionality.

Starting URL: https://ui.vision/demo/webtest/frames/

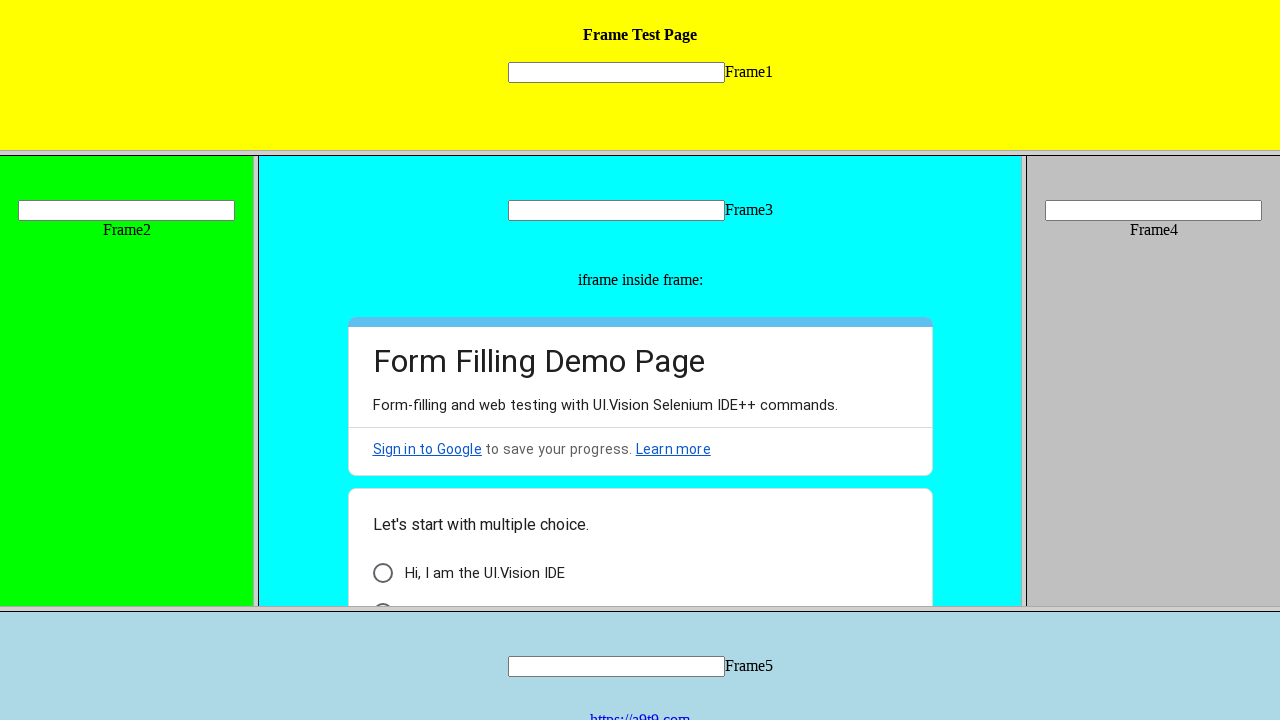

Located frame5 using frame locator with src='frame_5.html'
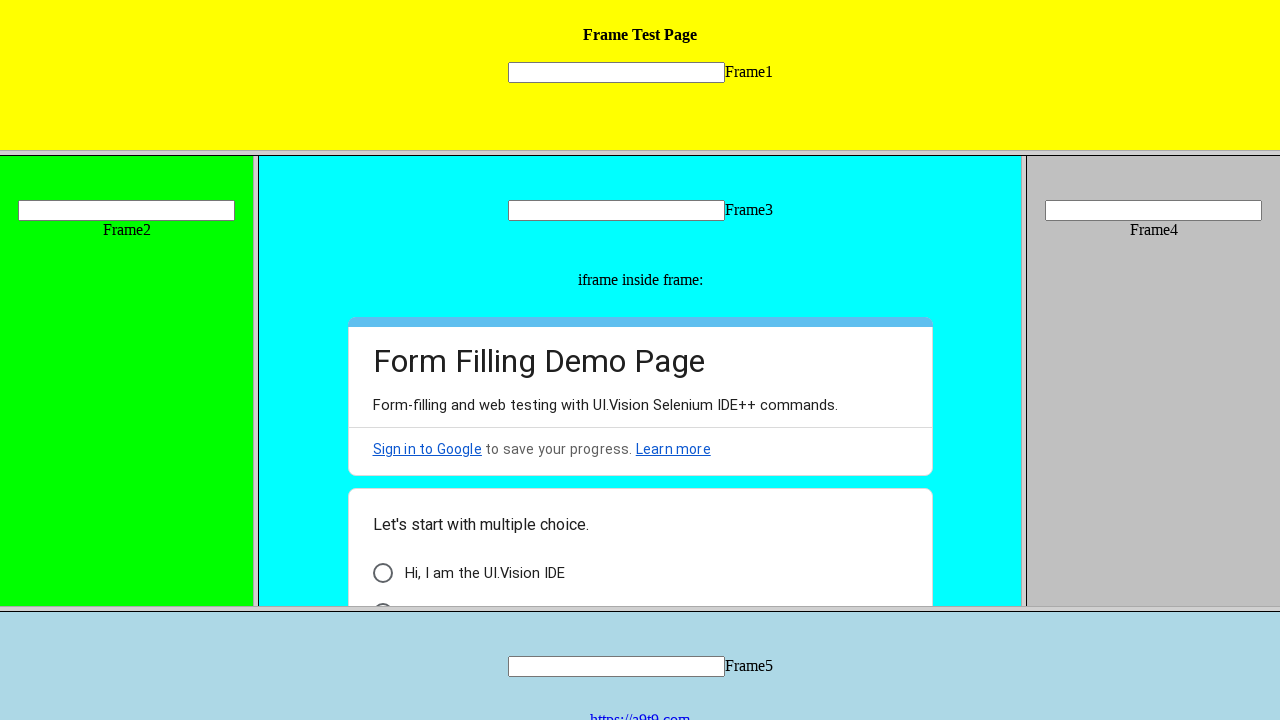

Located link containing 'a9t9' text within frame5
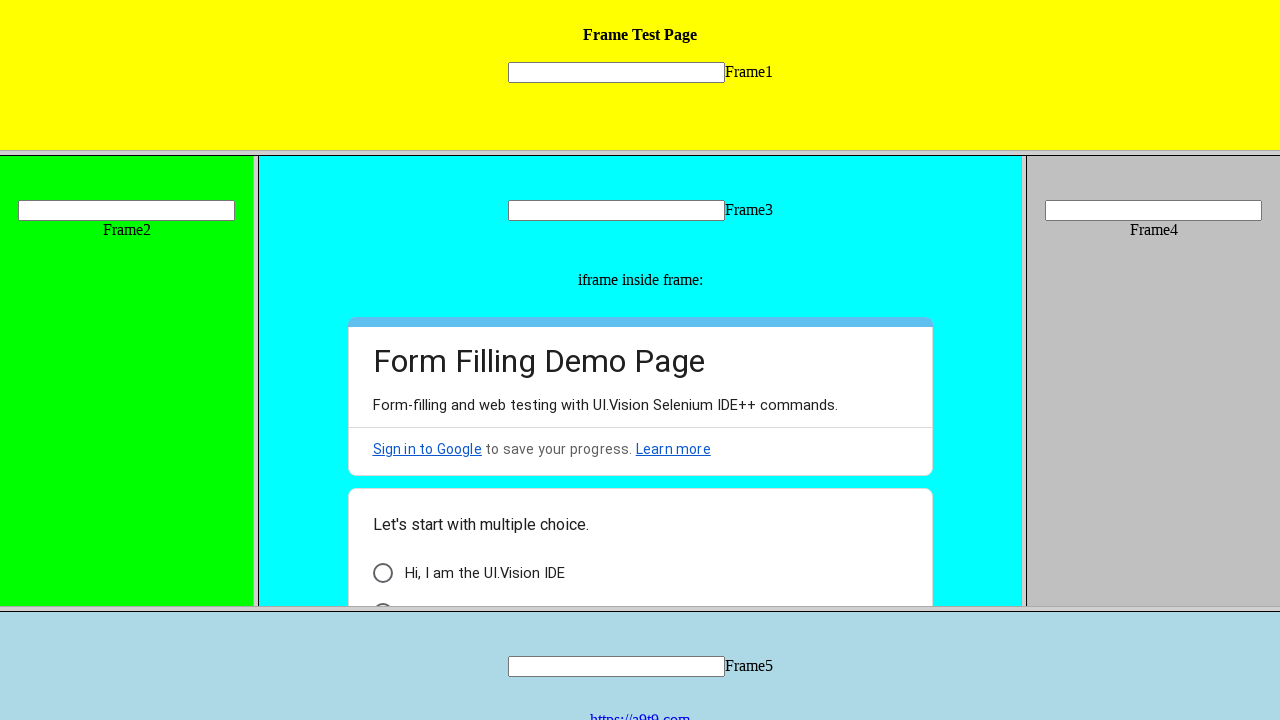

Clicked on the 'a9t9' link to test iframe interaction at (640, 712) on frame[src='frame_5.html'] >> internal:control=enter-frame >> xpath=//a[contains(
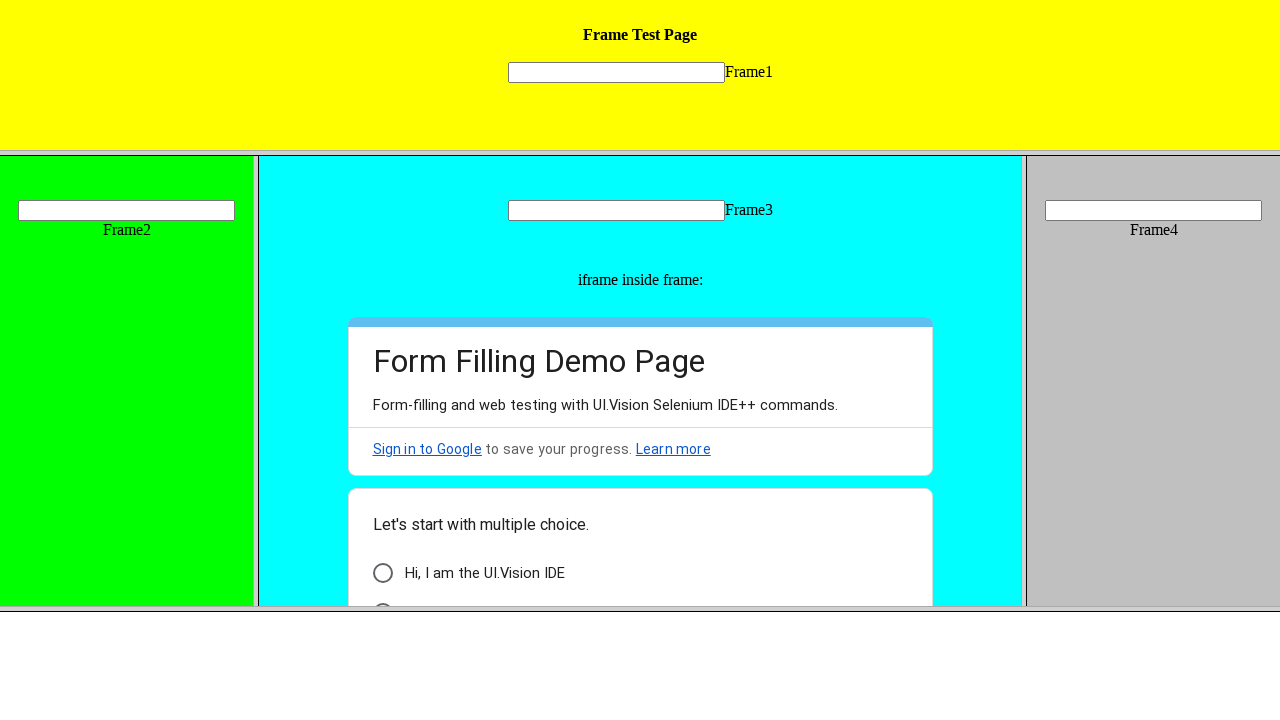

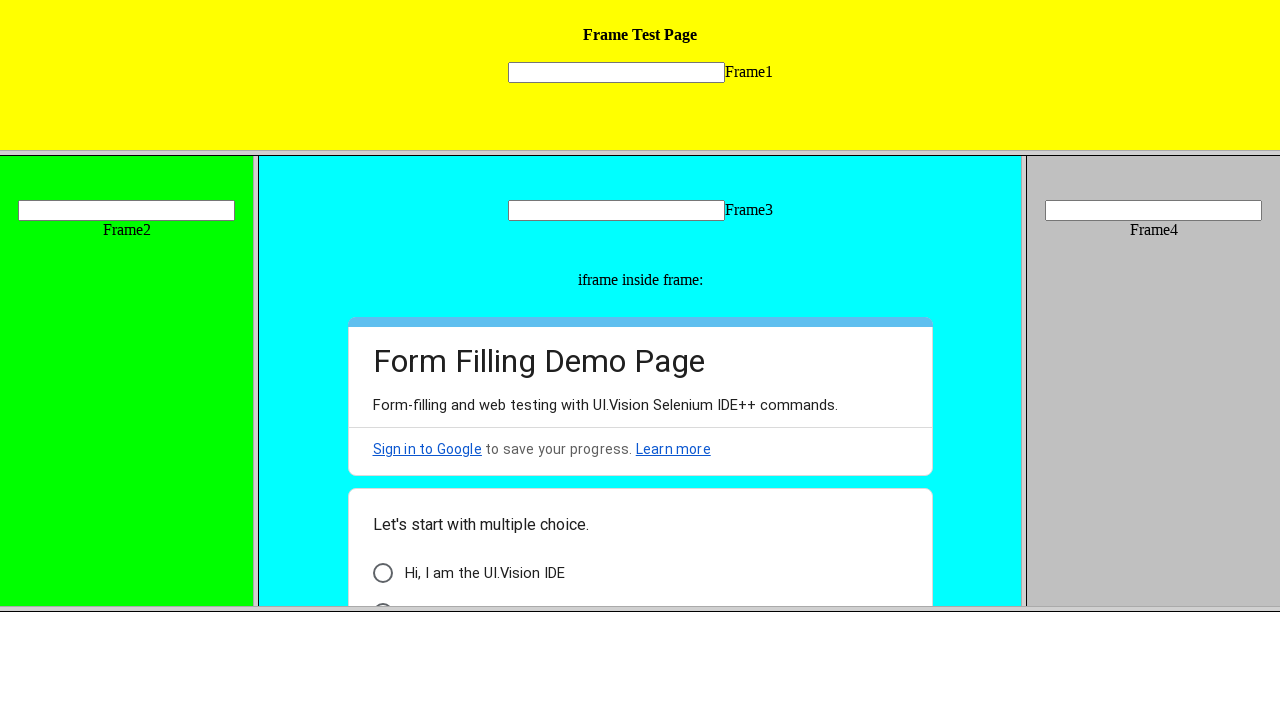